Clicks the RSS navbar link and verifies it opens a popup to the RSS feed

Starting URL: https://grayinfilmv2.netlify.app/

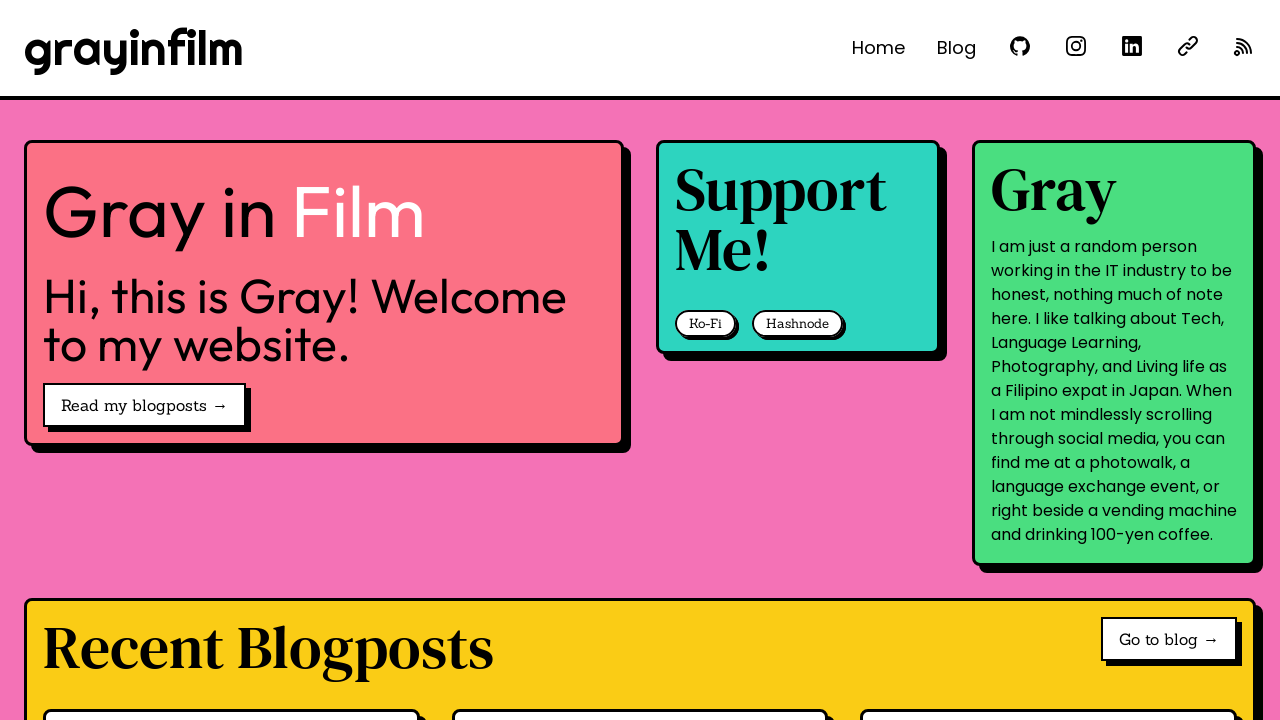

Clicked RSS navbar link at (1244, 46) on internal:role=link[name="'See @grayinfilm on RSS"i]
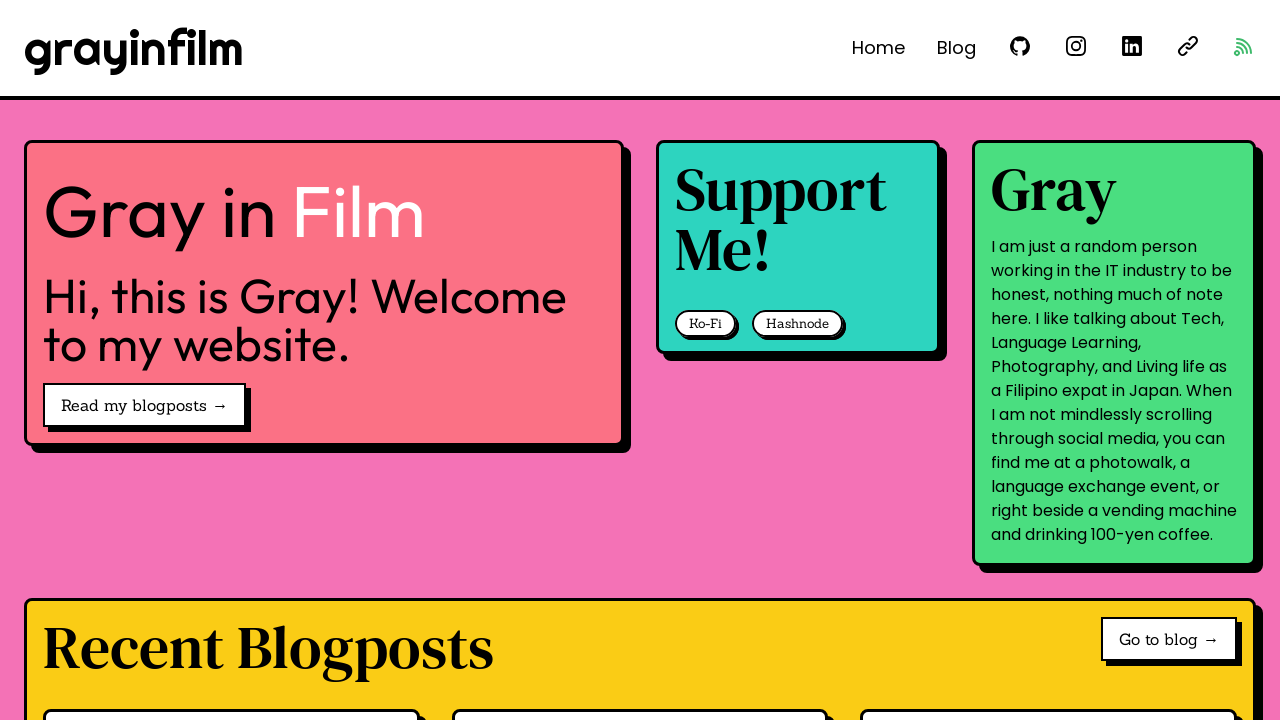

RSS popup opened
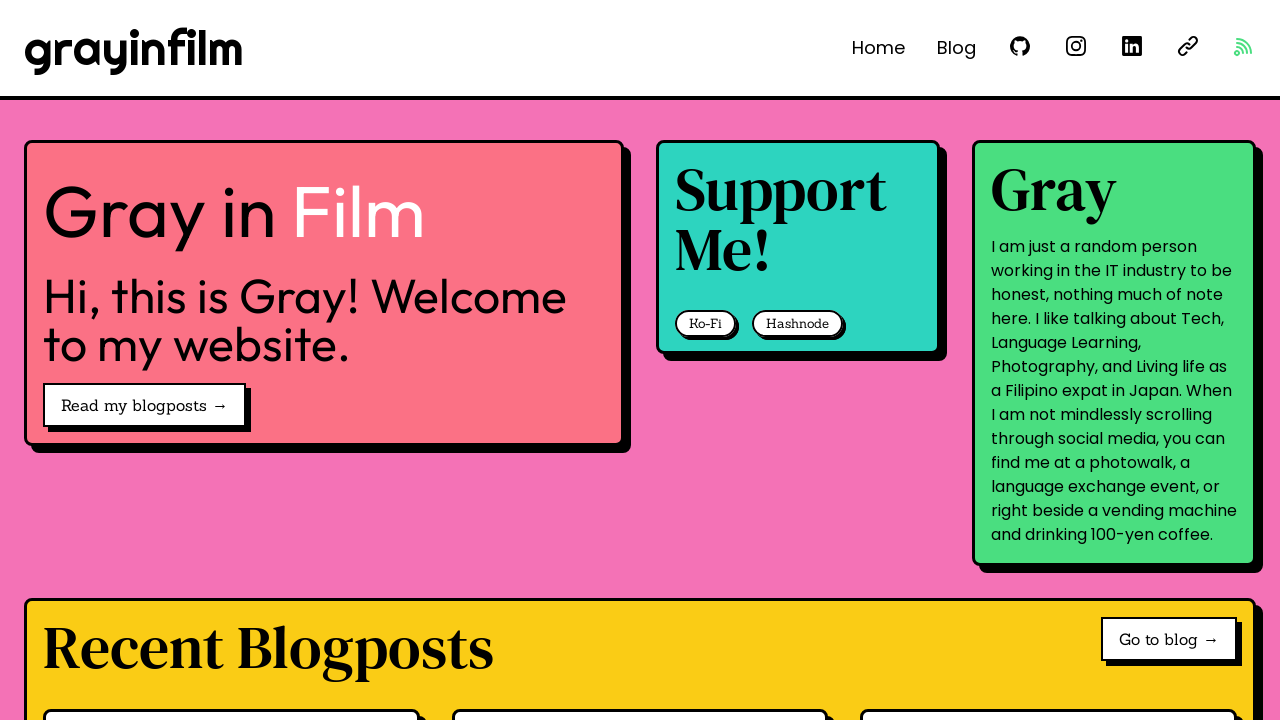

RSS feed popup loaded completely
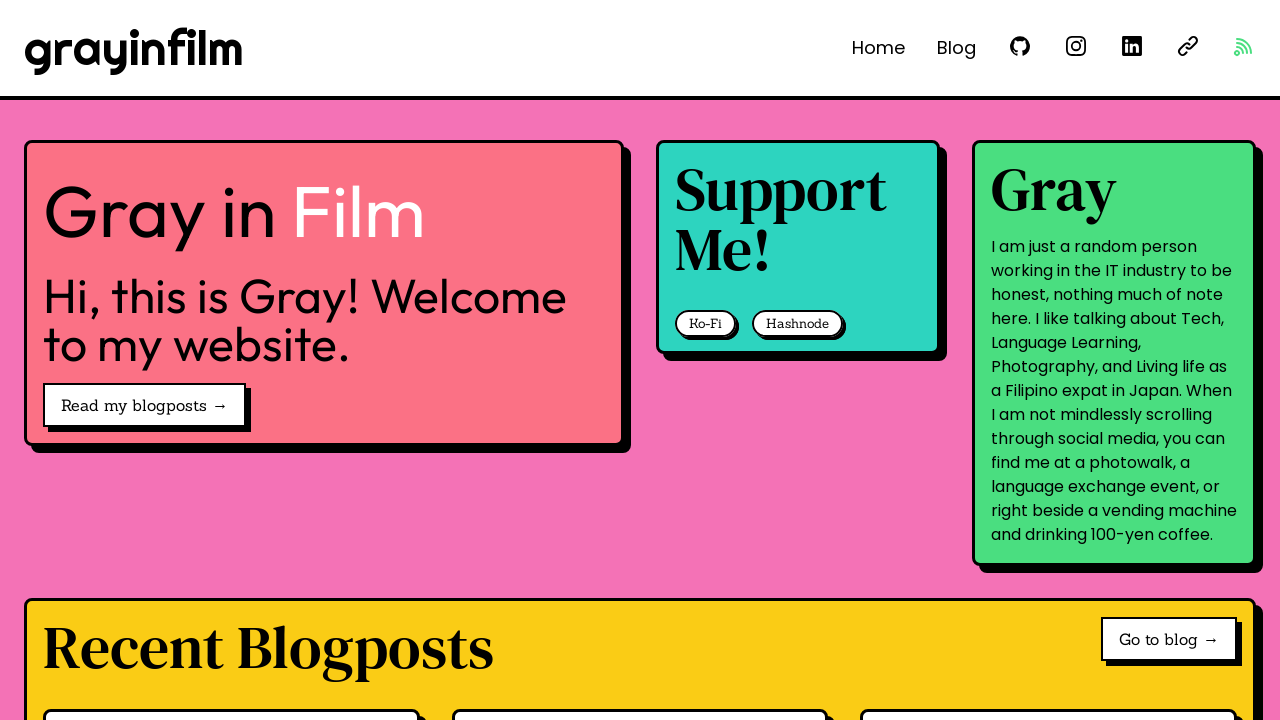

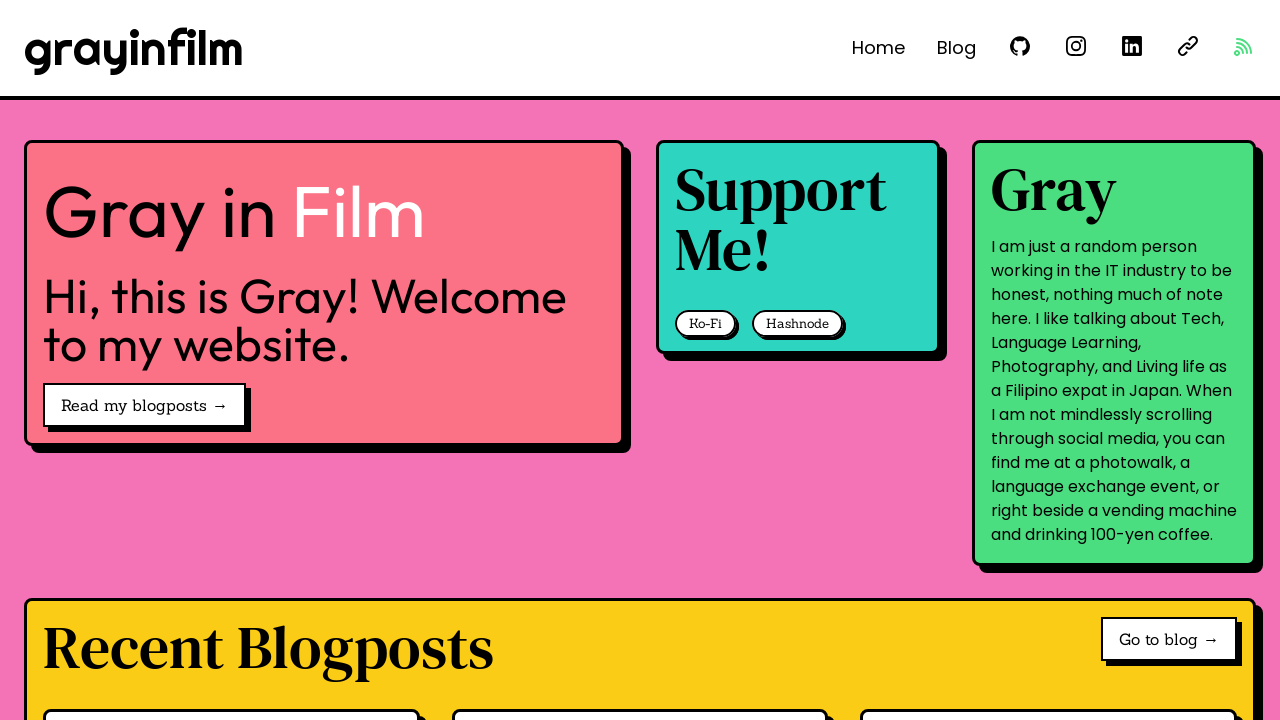